Tests clicking a link containing the text "error" on the Heroku test app homepage using partial link text matching

Starting URL: https://the-internet.herokuapp.com/

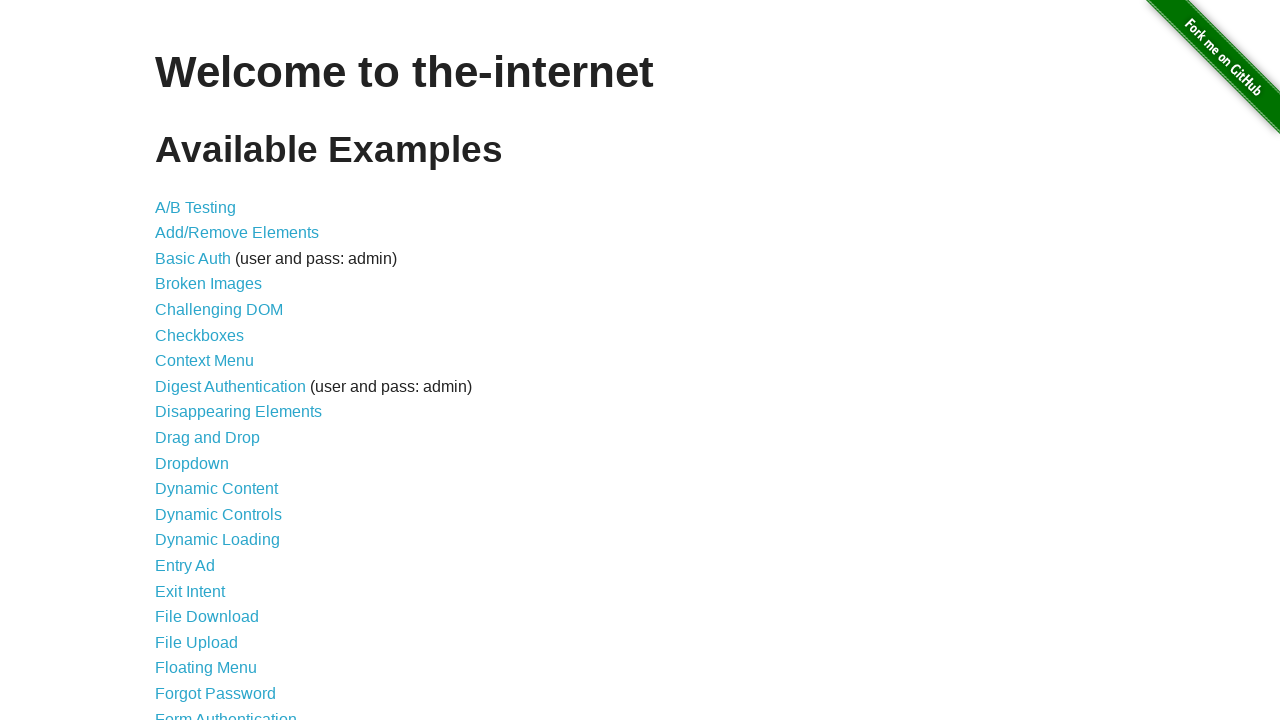

Clicked link containing 'error' text on Heroku test app homepage at (259, 360) on a:text('error')
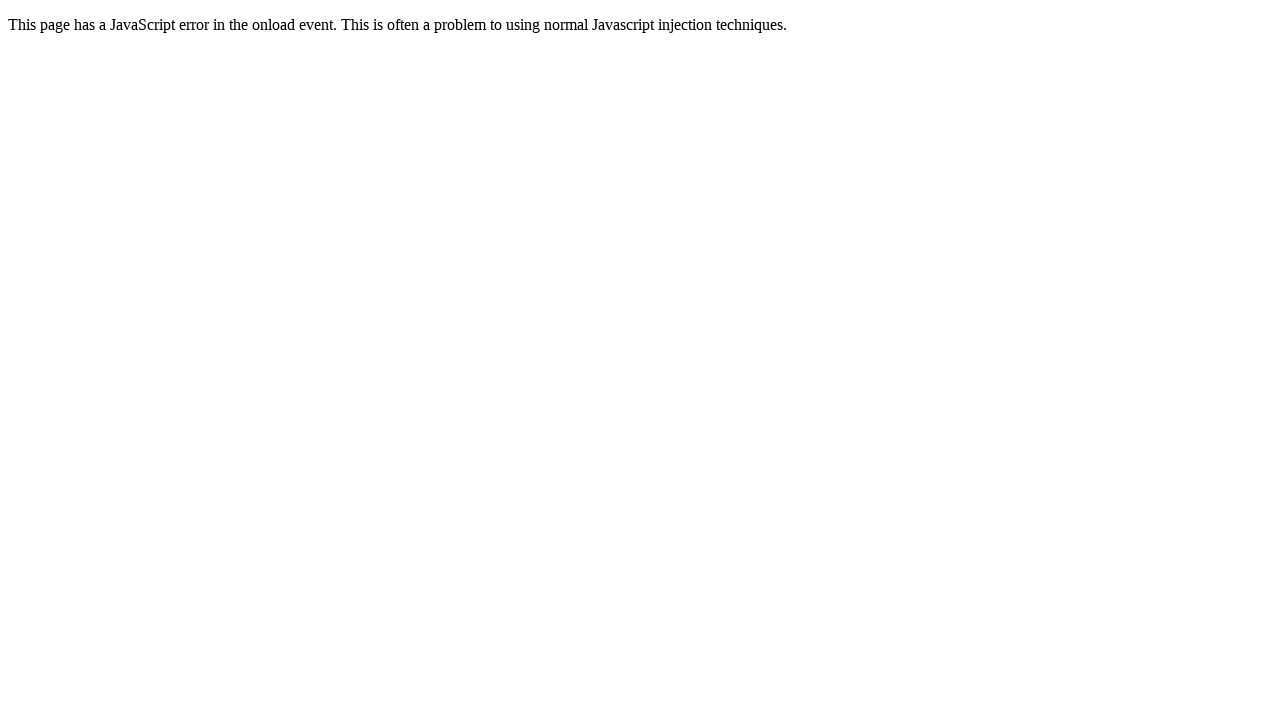

Waited for page load to complete after clicking error link
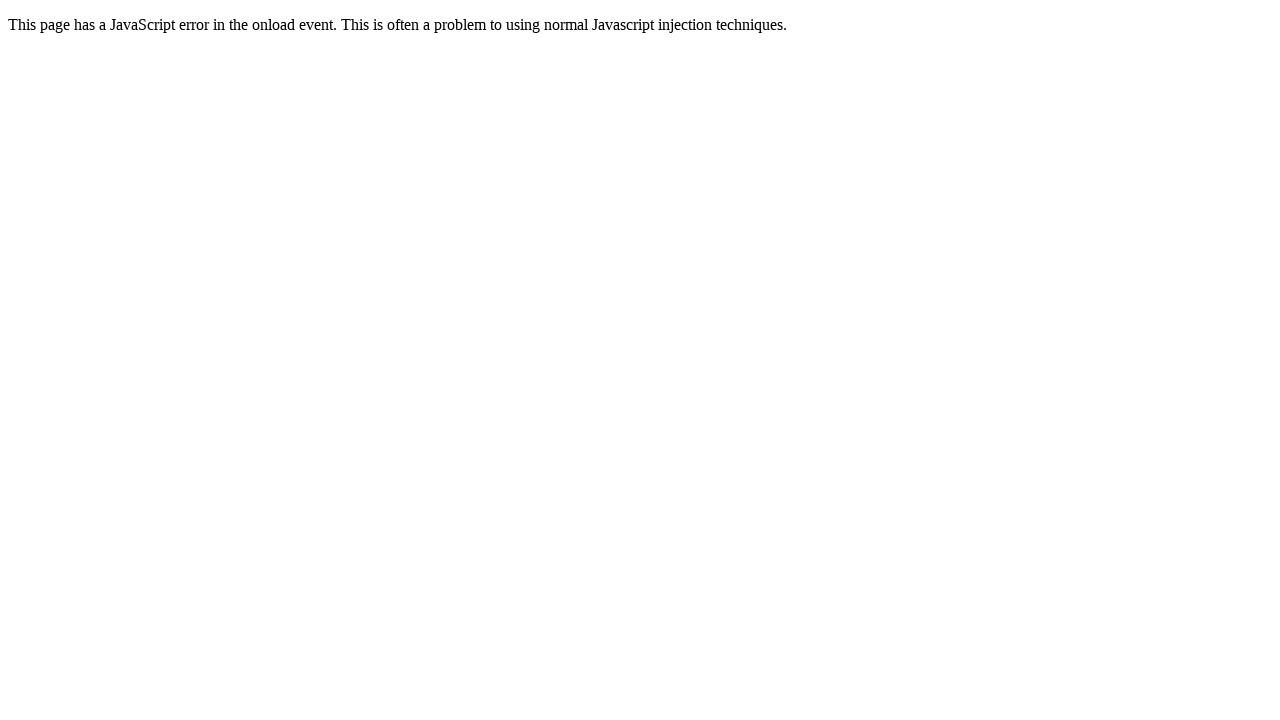

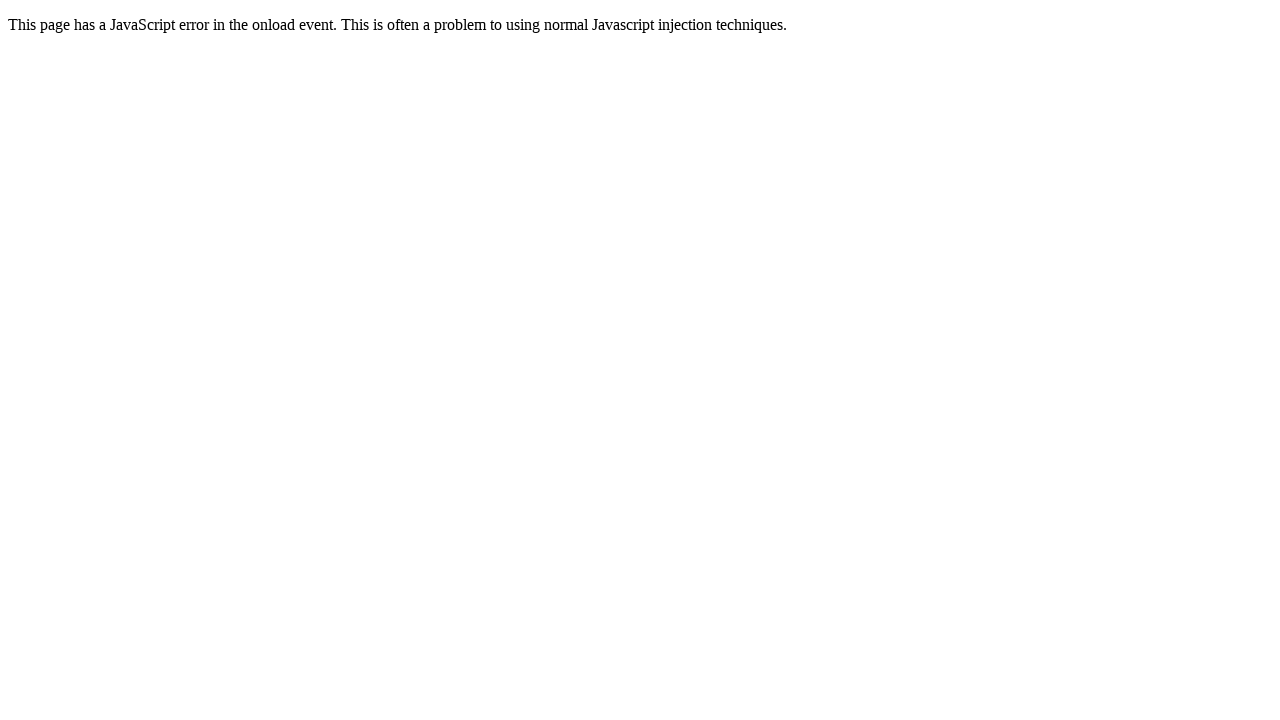